Clicks on the Services link and verifies the page header displays "Services"

Starting URL: http://jacekokrojek.github.io/jak-to-zrobic-w-js/

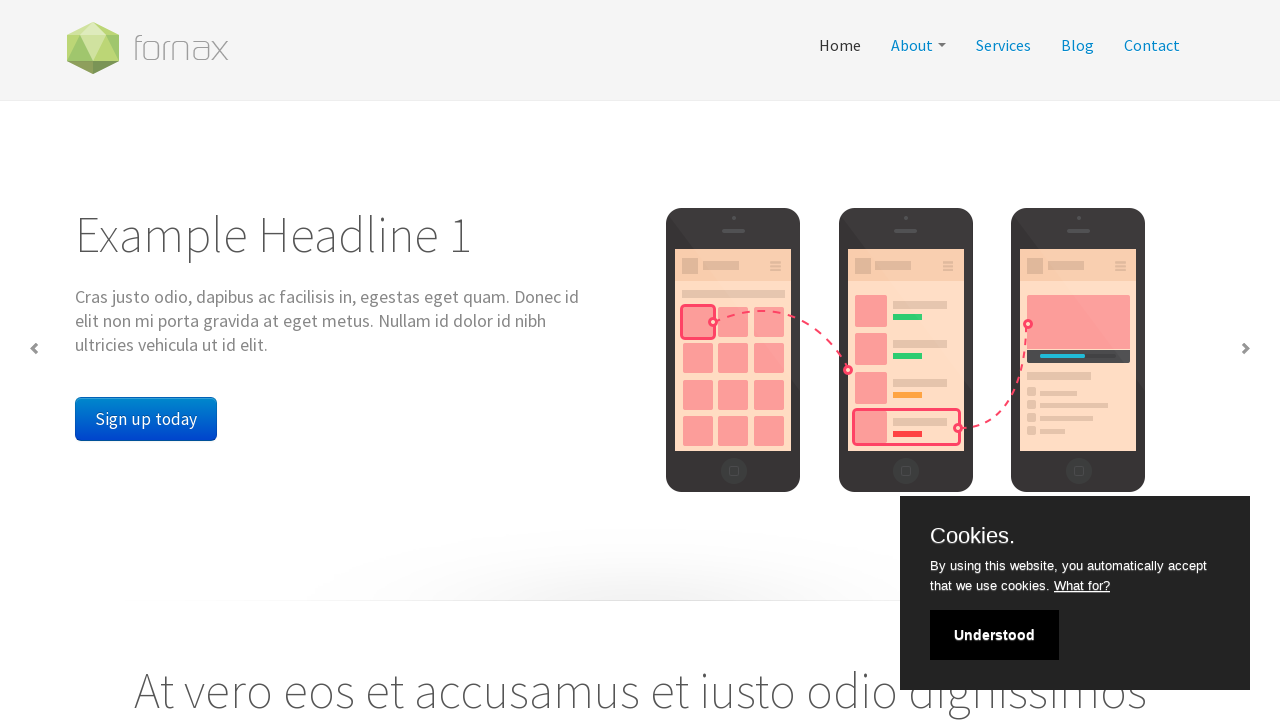

Clicked on the Services link at (1004, 45) on a[href='service.html']
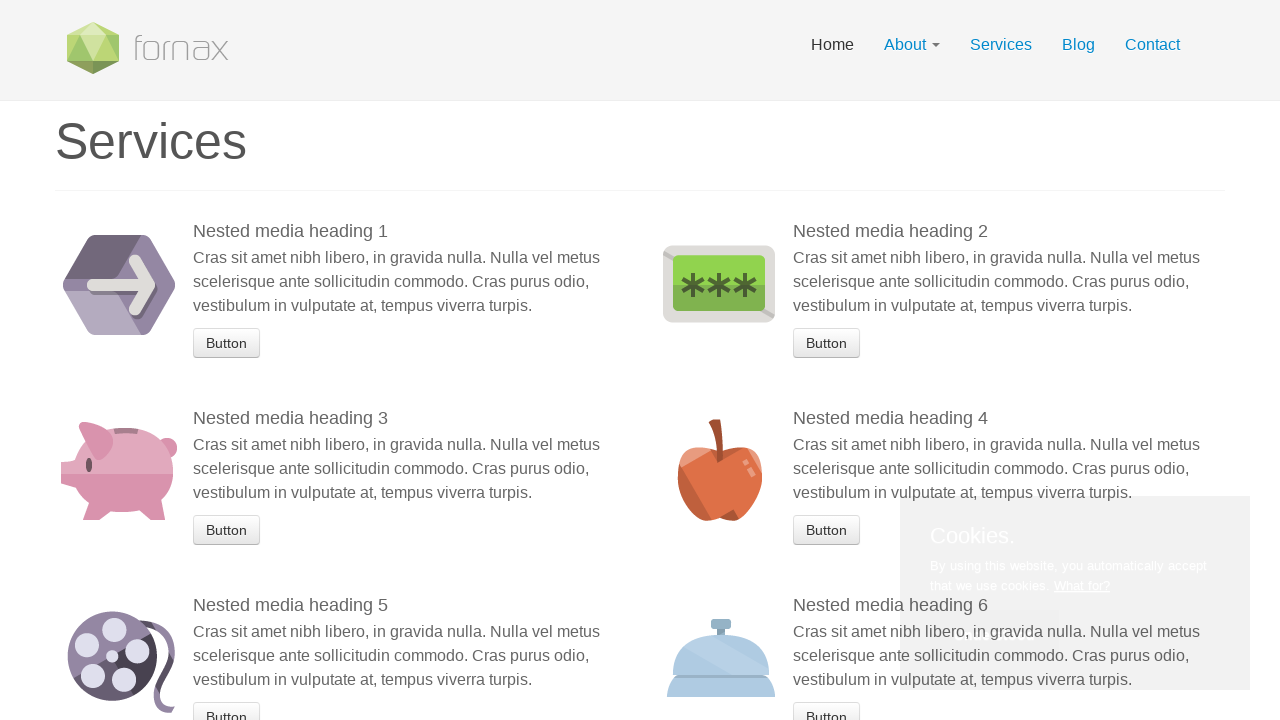

Services page header loaded
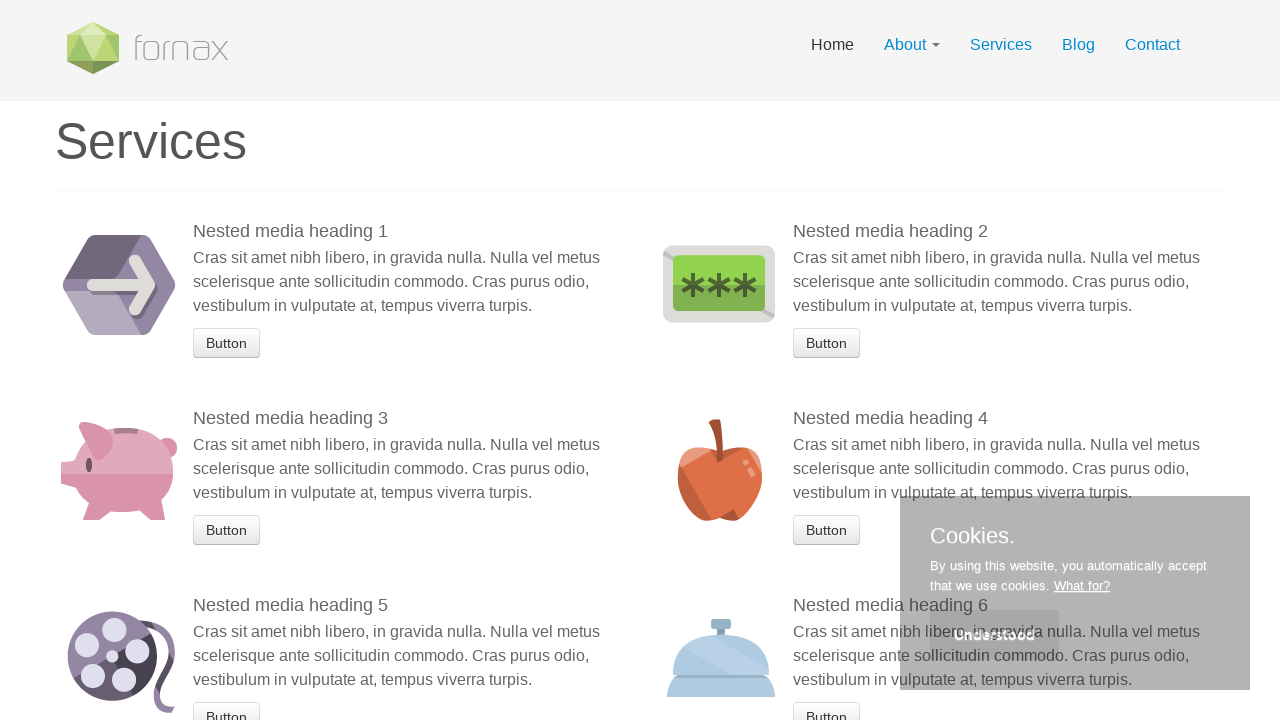

Verified that page header displays 'Services'
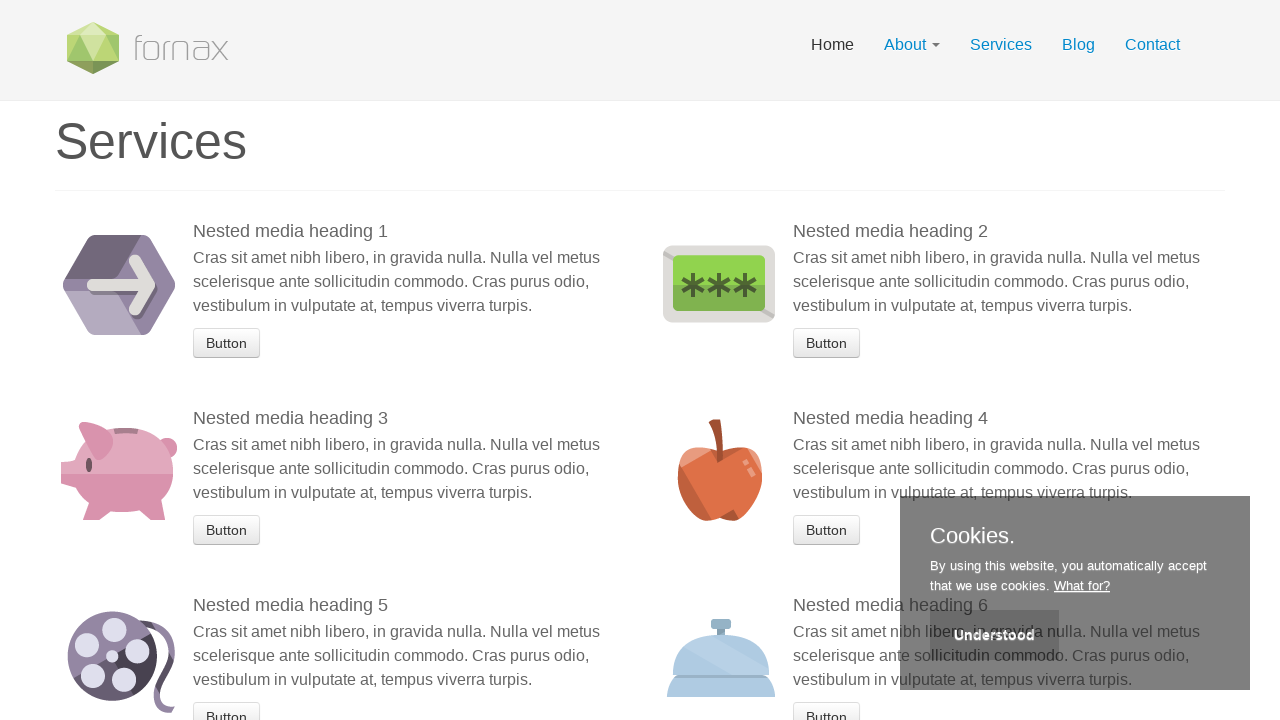

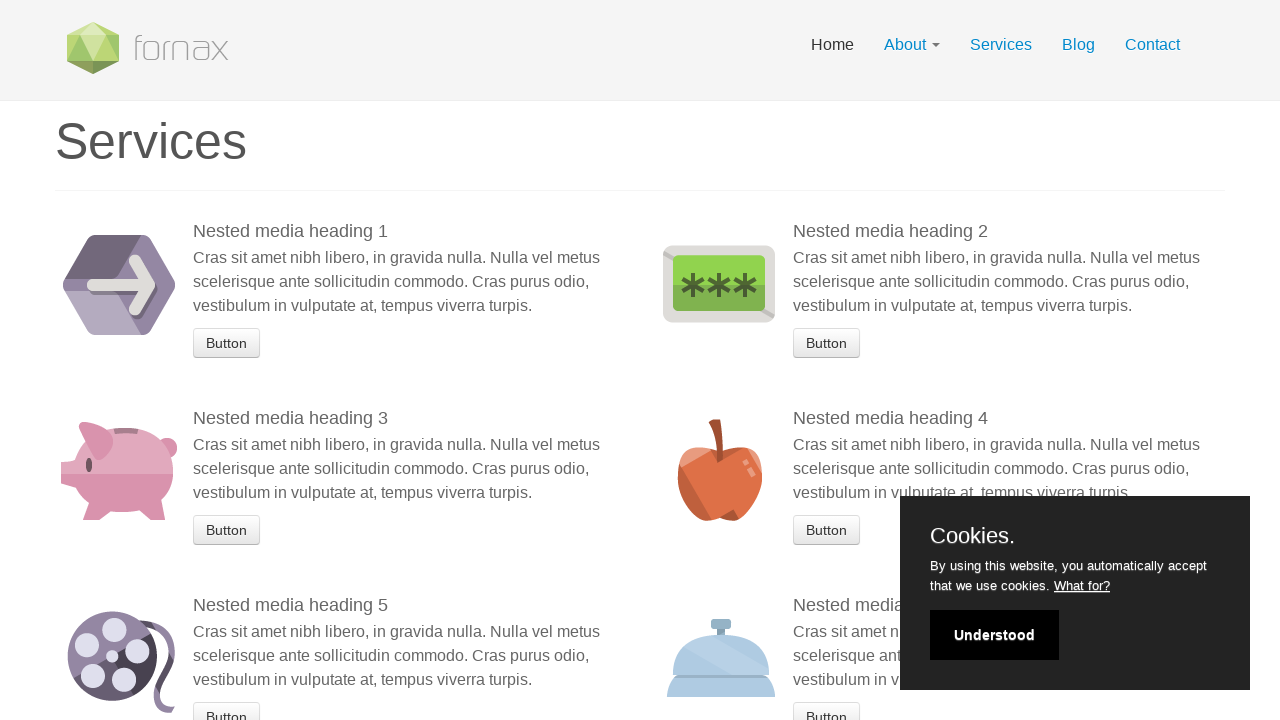